Tests JavaScript prompt dialog by clicking the prompt button, dismissing (Cancel) the dialog without entering text, and verifying the result shows null

Starting URL: https://the-internet.herokuapp.com/javascript_alerts

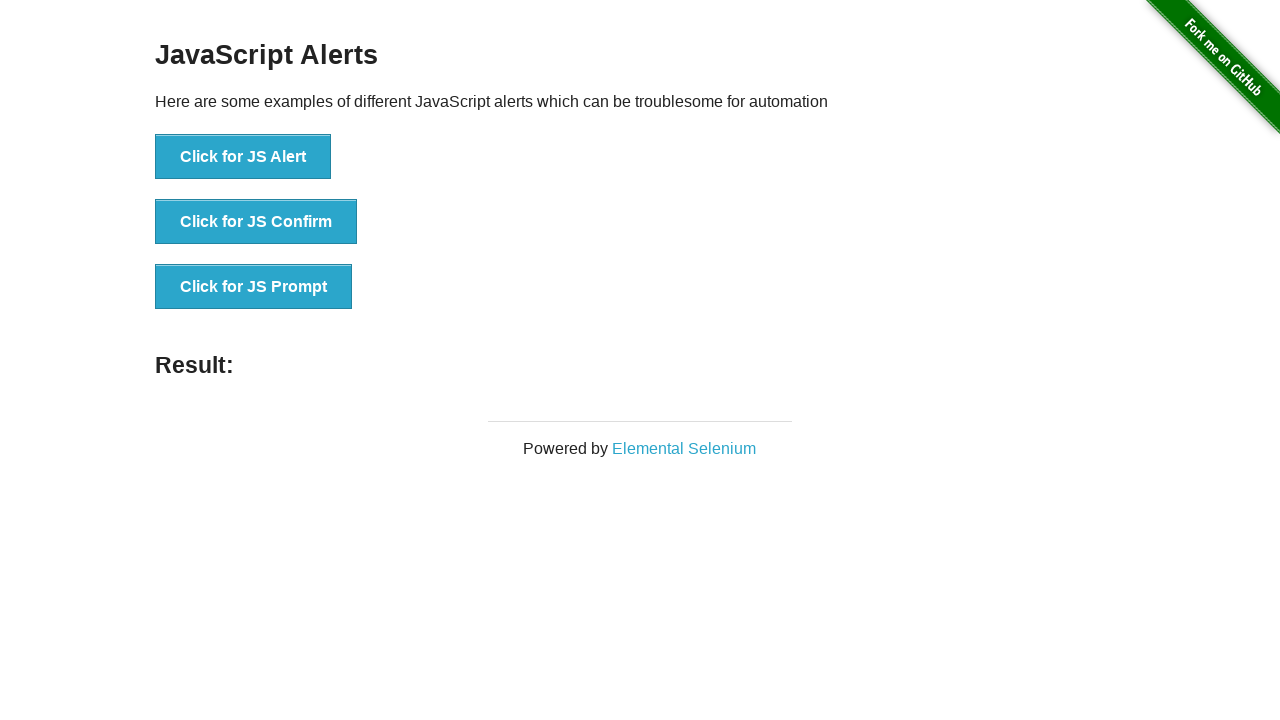

Set up dialog handler to dismiss prompt dialogs
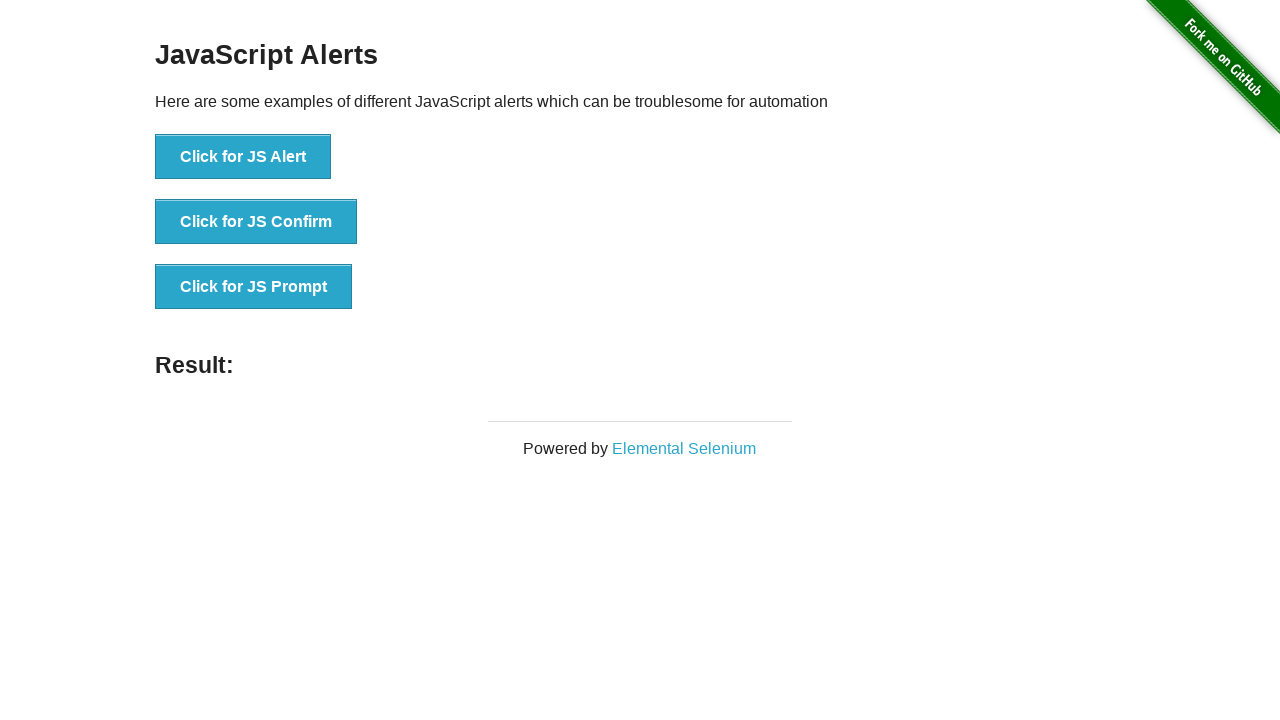

Clicked the prompt button at (254, 287) on xpath=//ul/li[3]/button
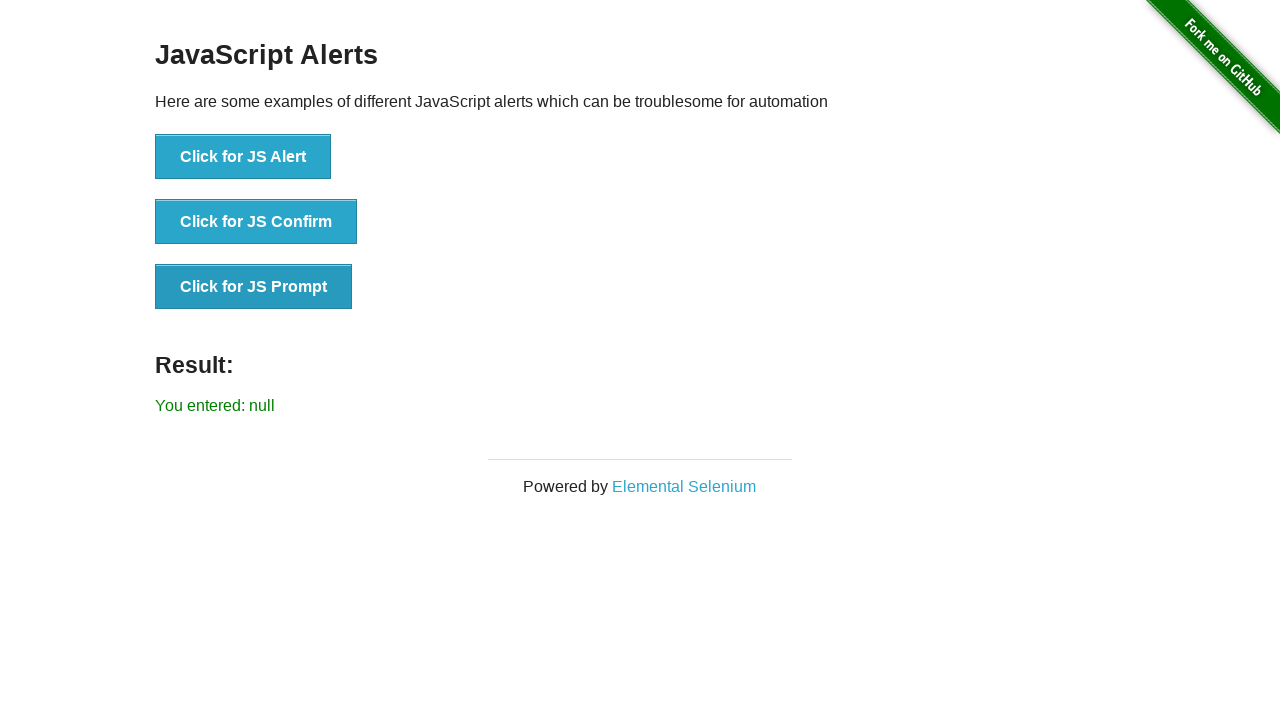

Result element loaded after prompt was dismissed
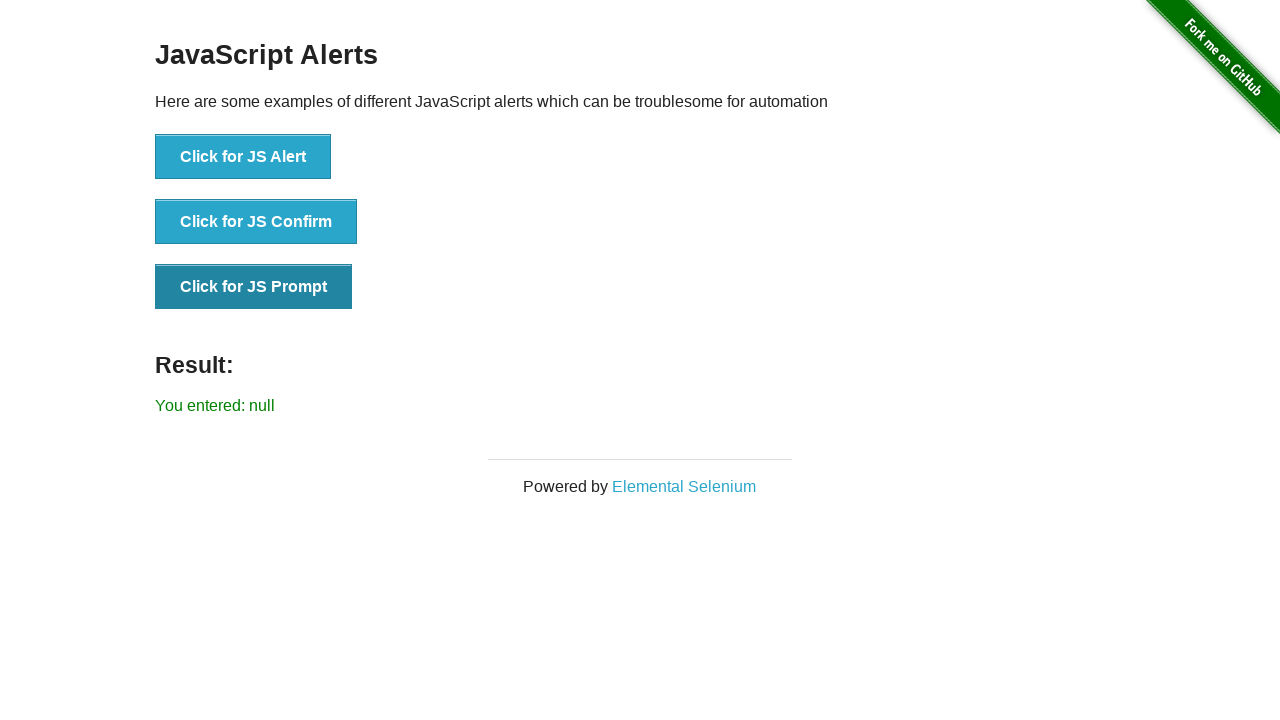

Located result element
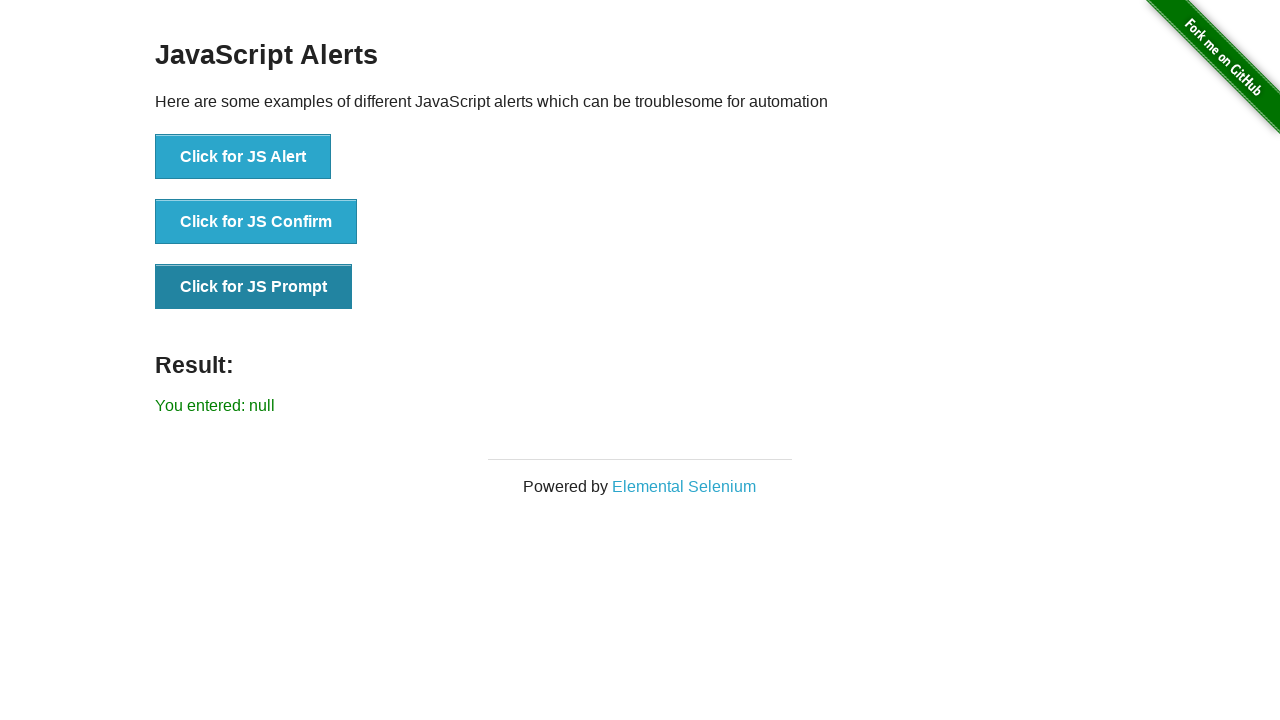

Verified result text shows 'You entered: null' after canceling prompt
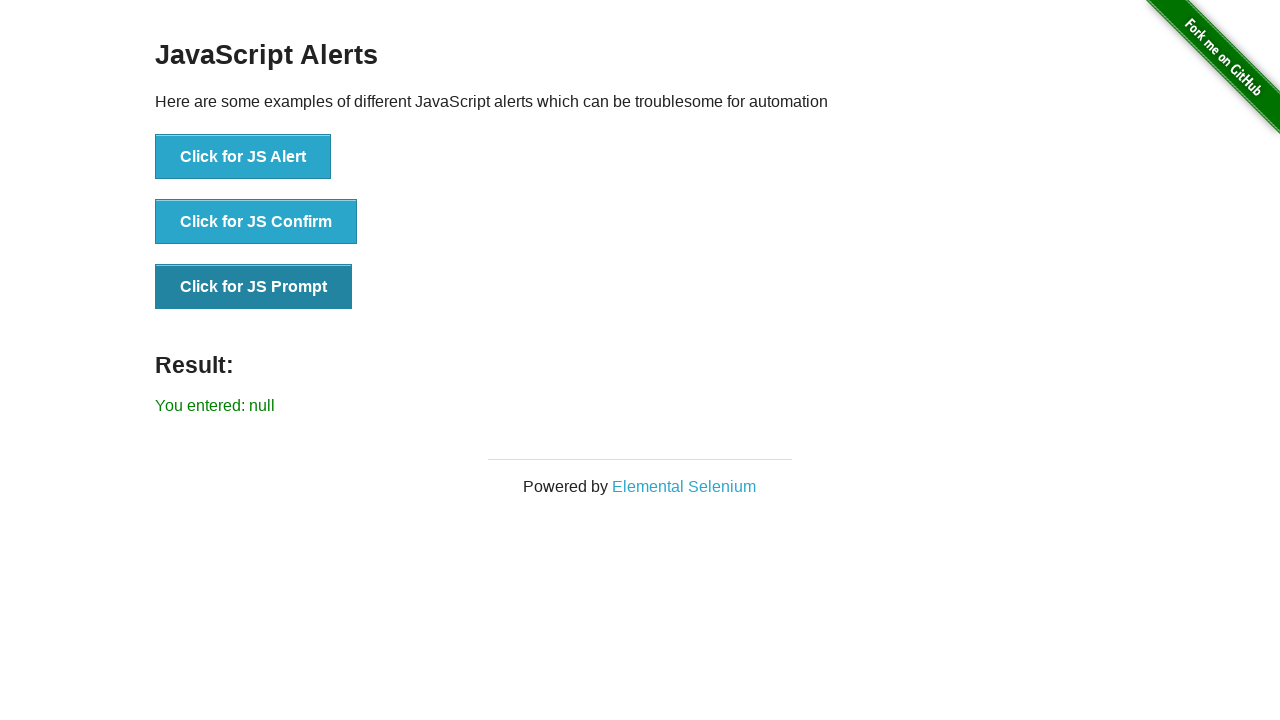

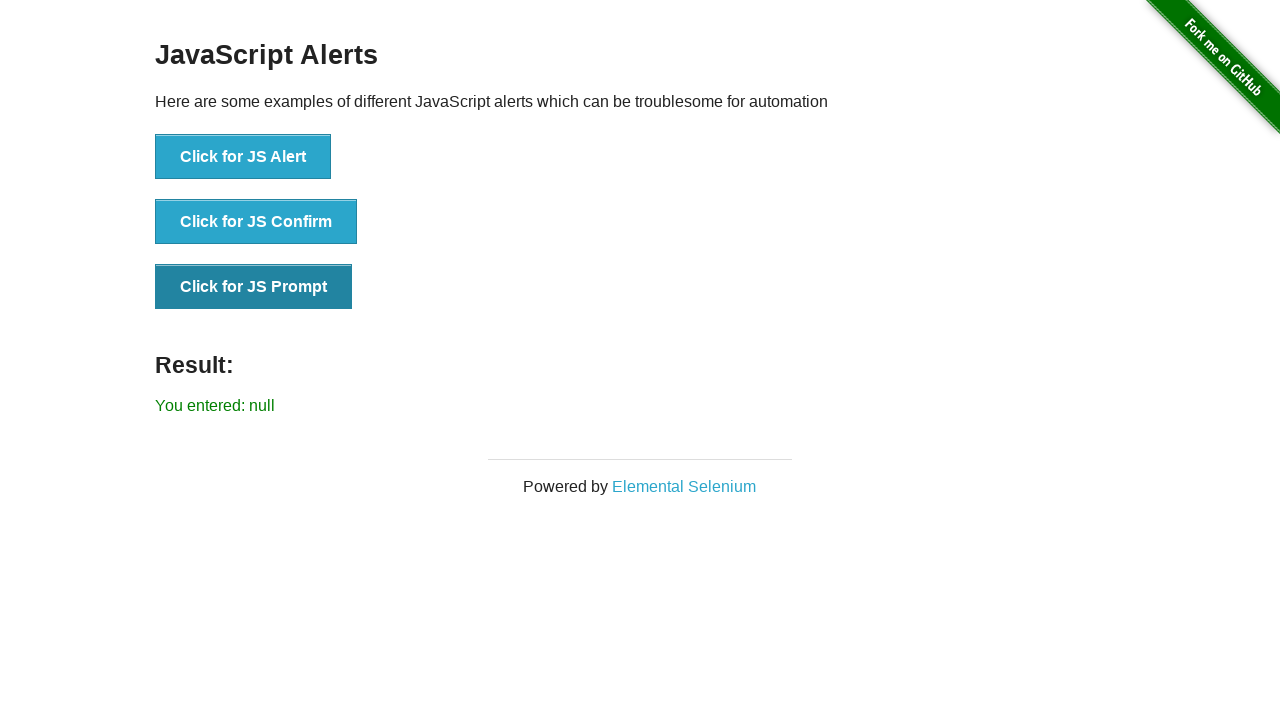